Tests dismissing a JavaScript confirm alert and verifies the result text shows "You clicked: Cancel"

Starting URL: https://the-internet.herokuapp.com/javascript_alerts

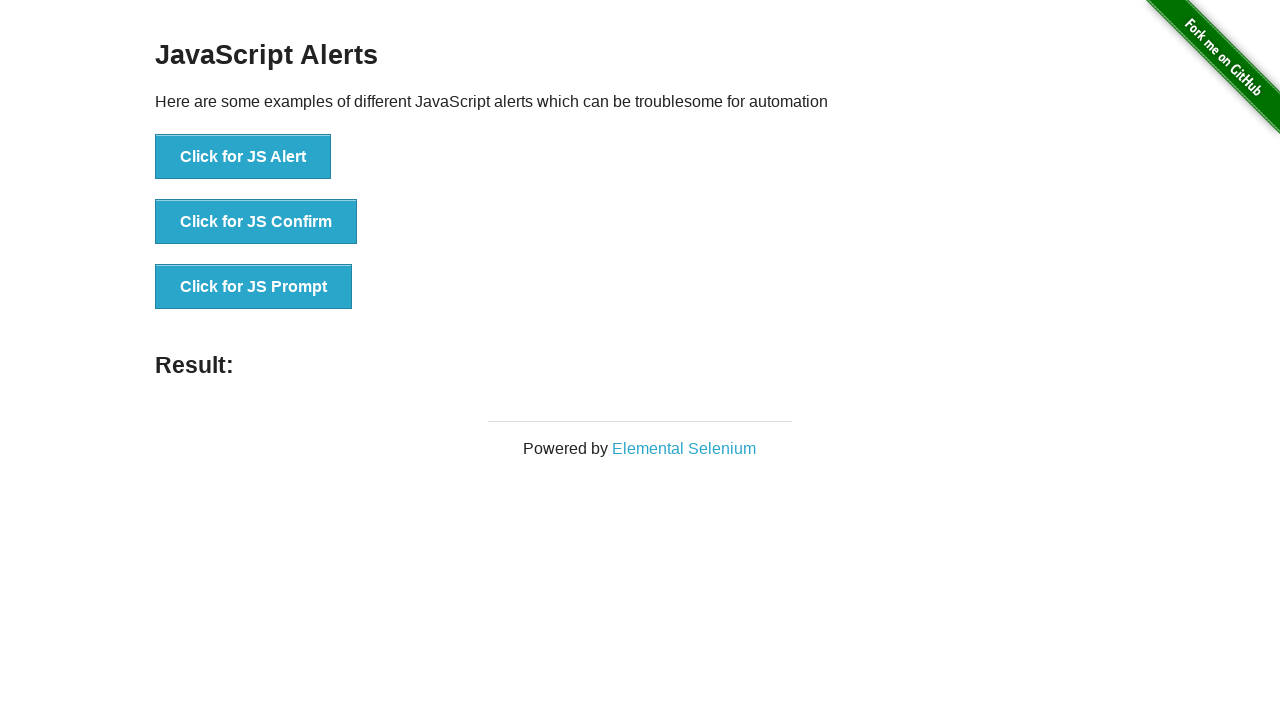

Clicked the JS Confirm button at (256, 222) on [onclick='jsConfirm()']
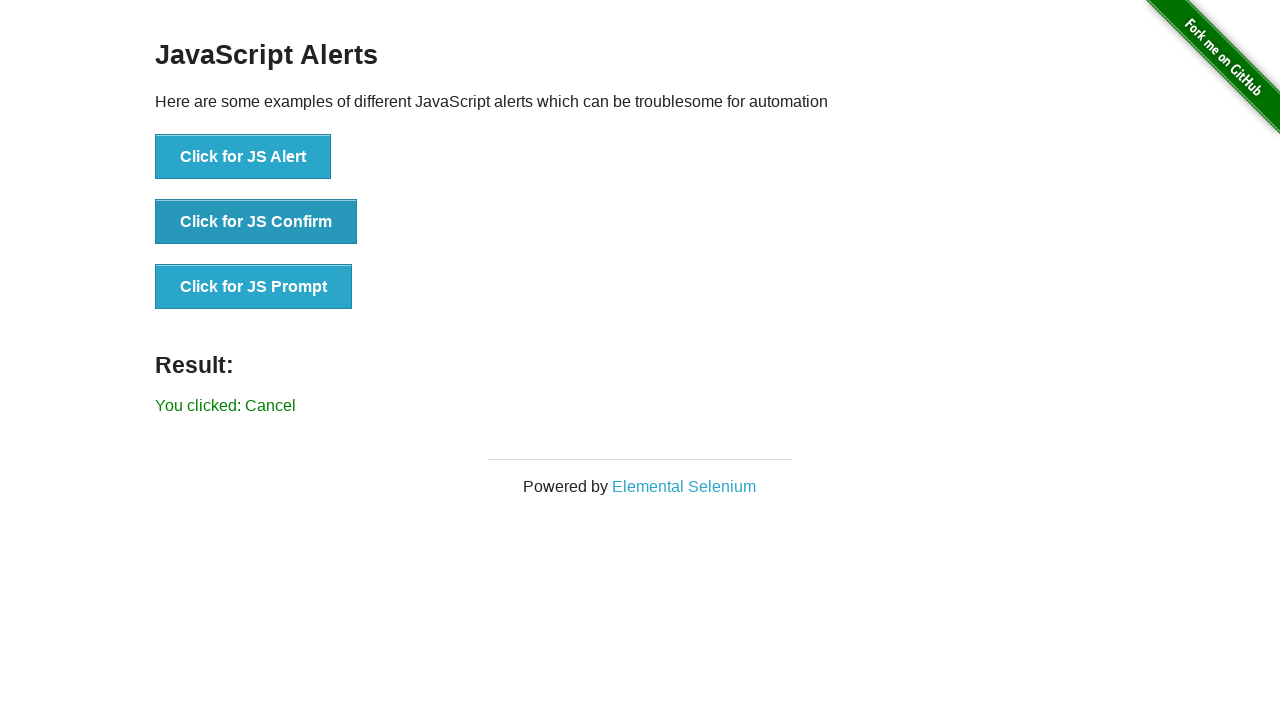

Set up dialog handler to dismiss the confirm alert
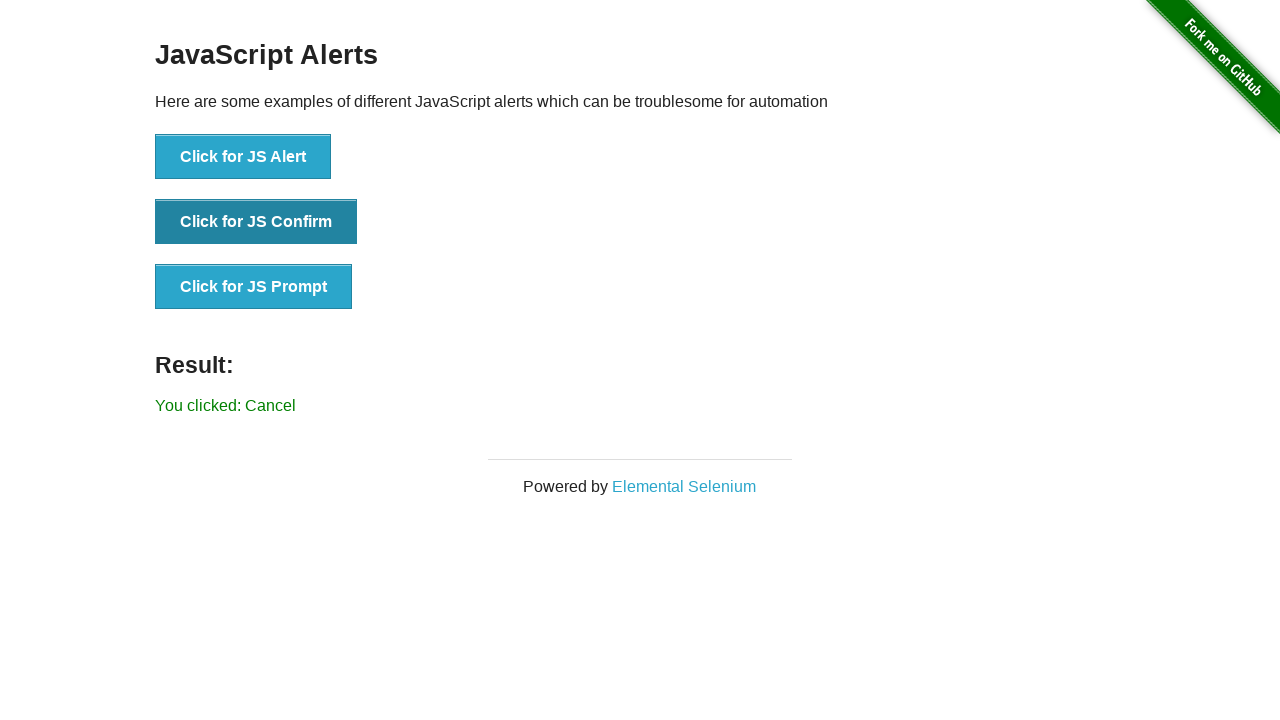

Retrieved result text from page
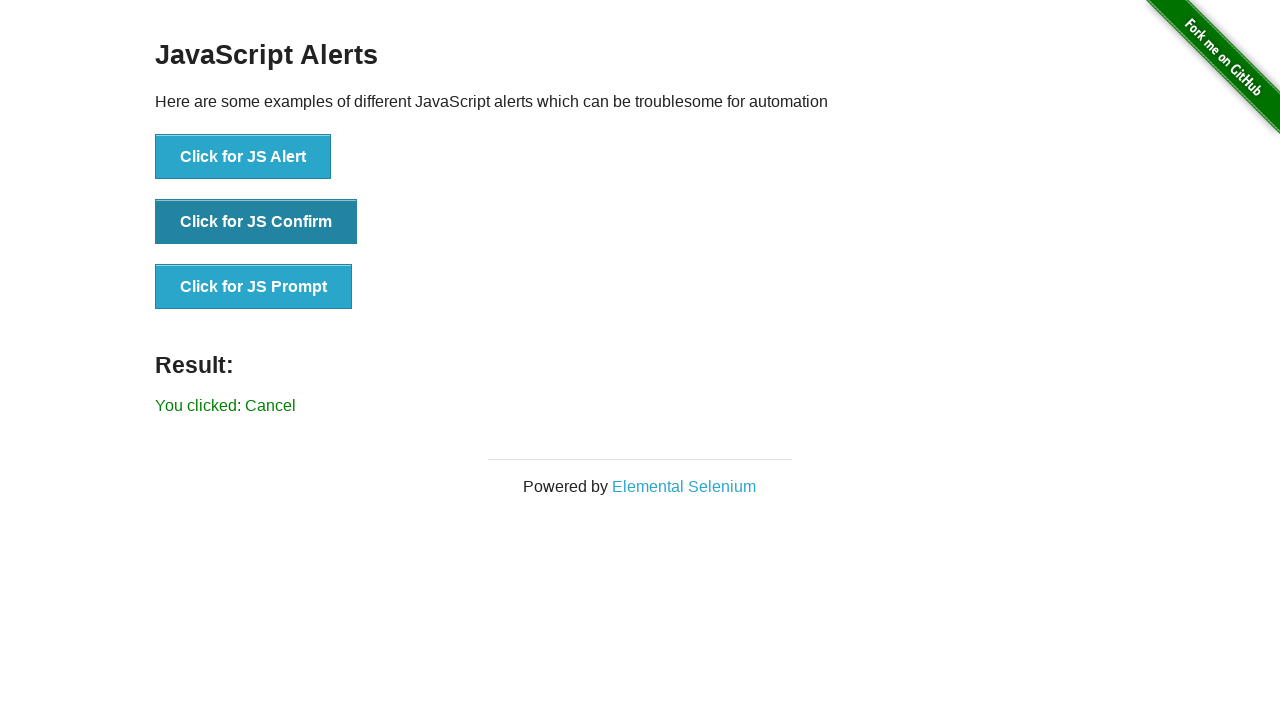

Verified result text shows 'You clicked: Cancel'
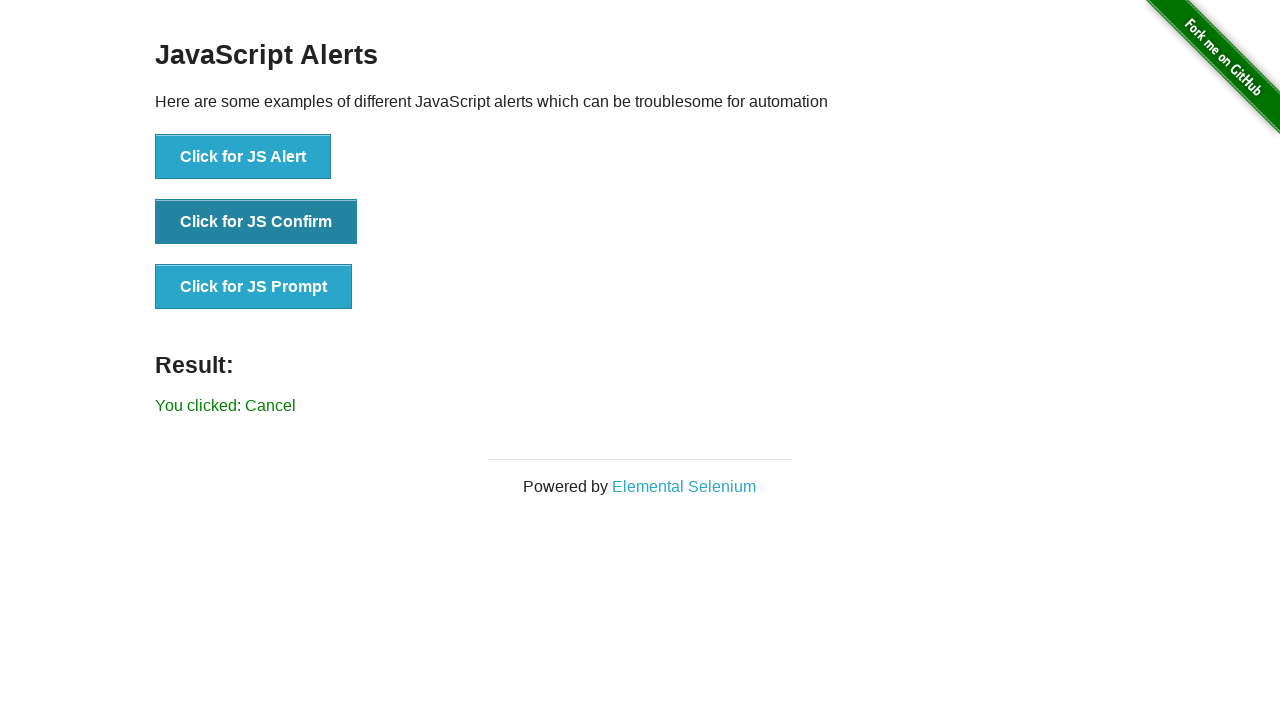

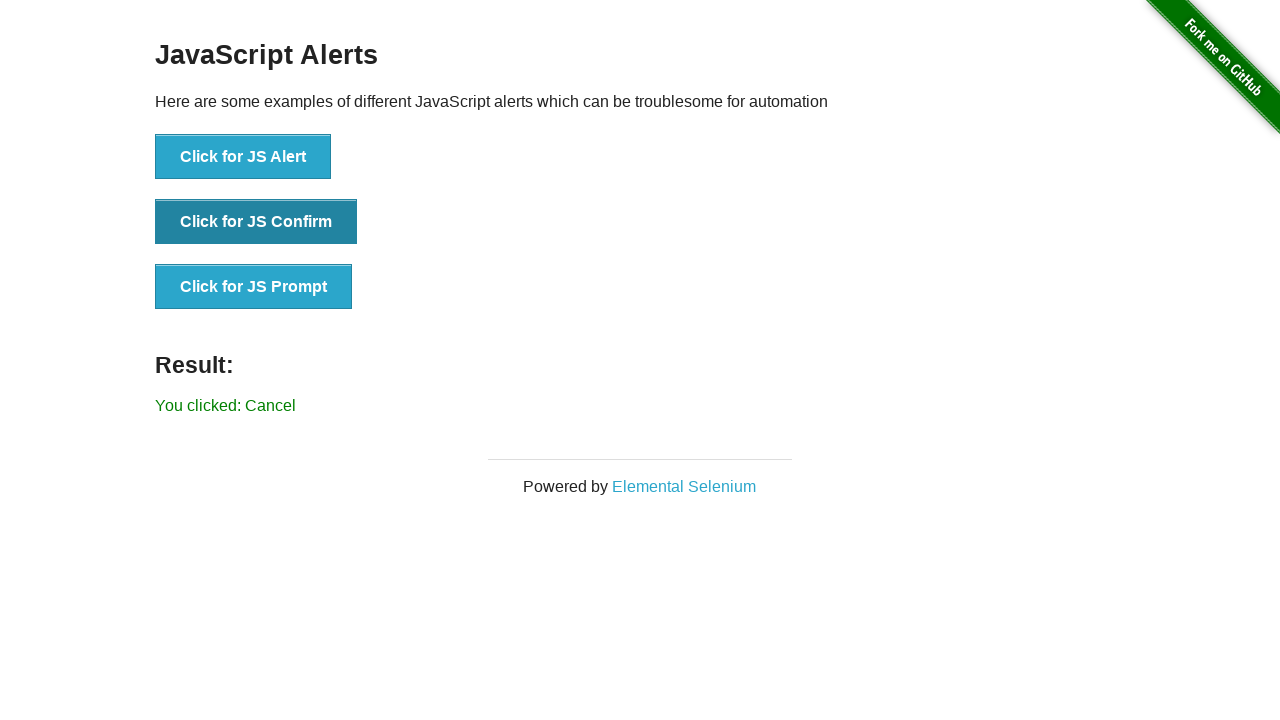